Navigates to an OpenCart demo site and verifies the page title and URL are correct

Starting URL: https://naveenautomationlabs.com/opencart/

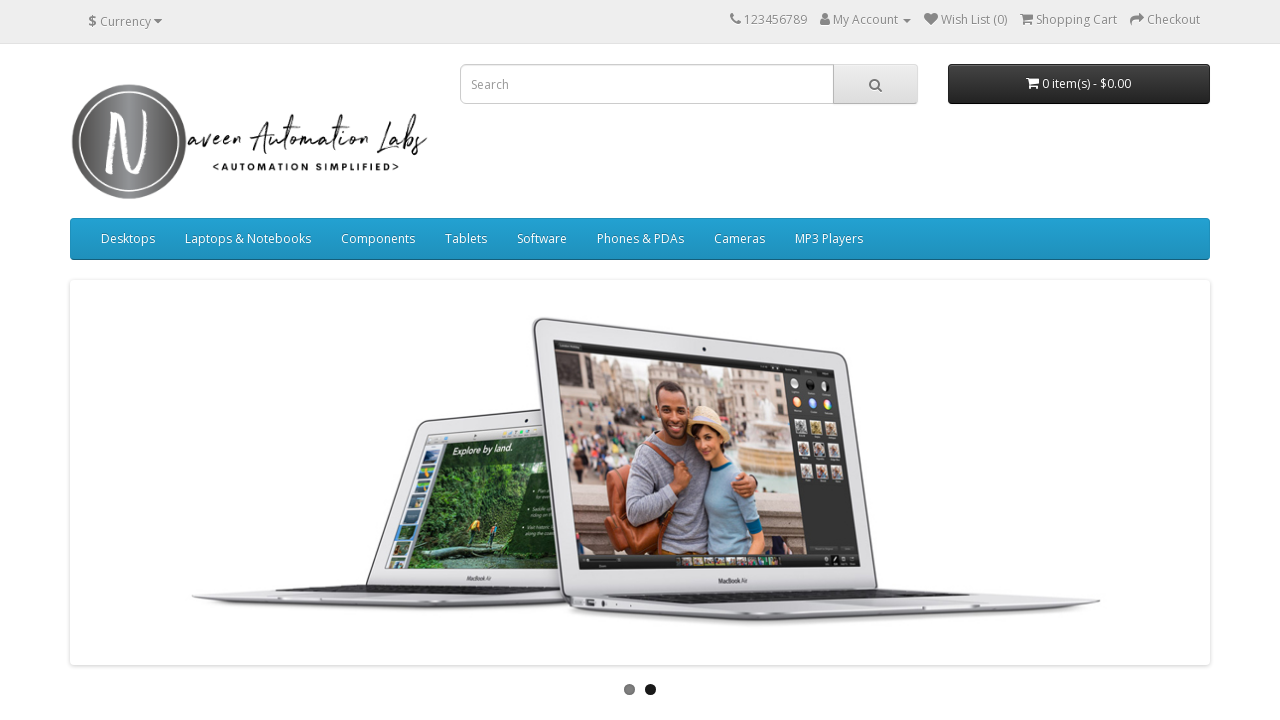

Retrieved page title
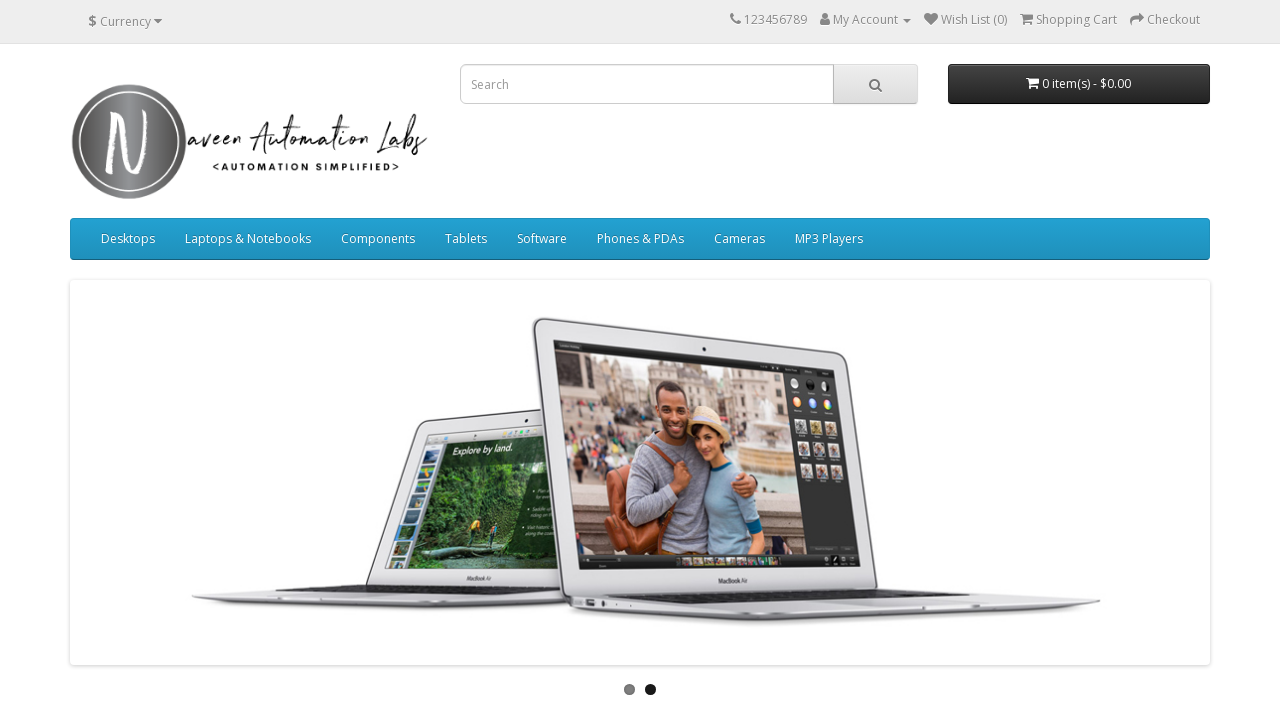

Verified page title is 'Your Store'
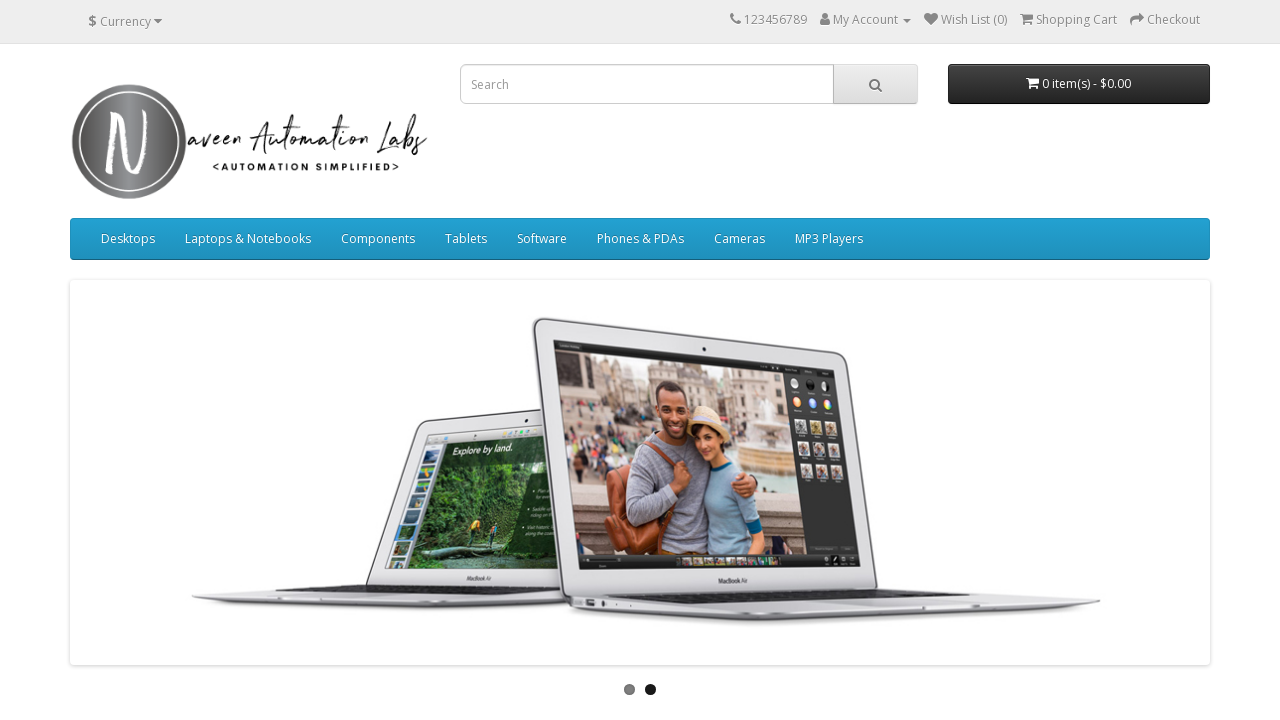

Retrieved current page URL
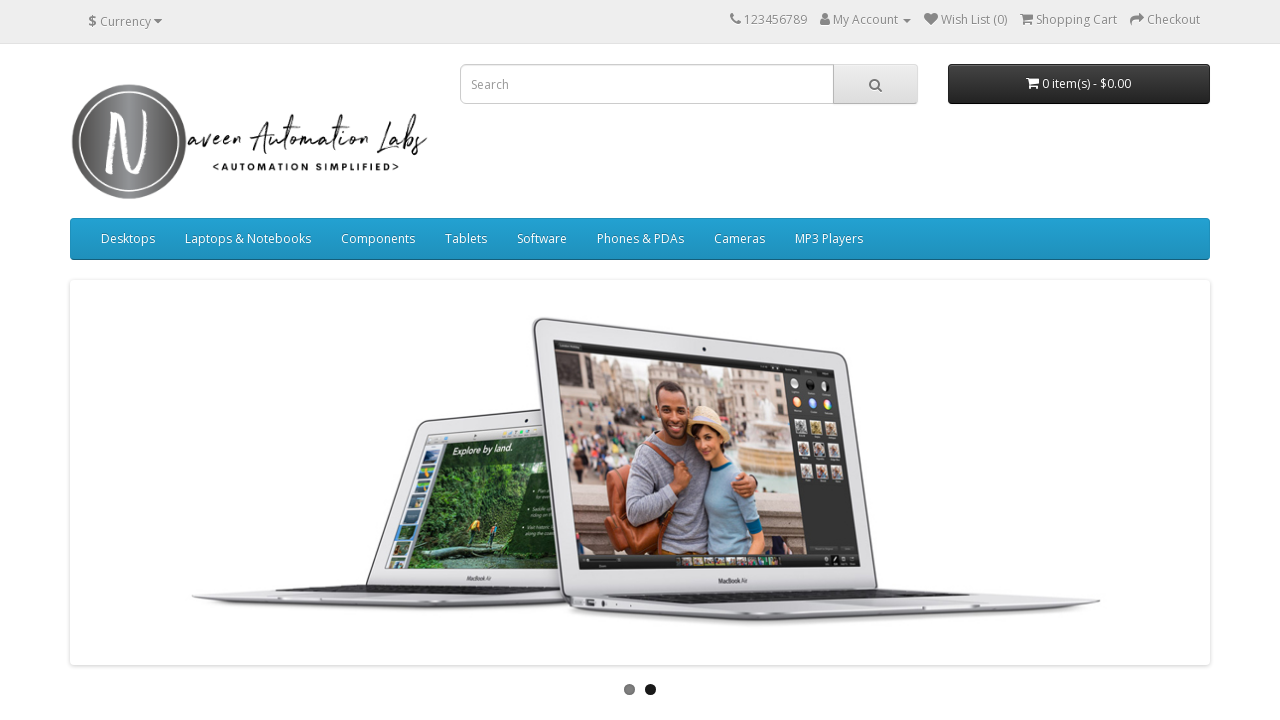

Verified URL contains 'naveenautomationlabs.com' domain
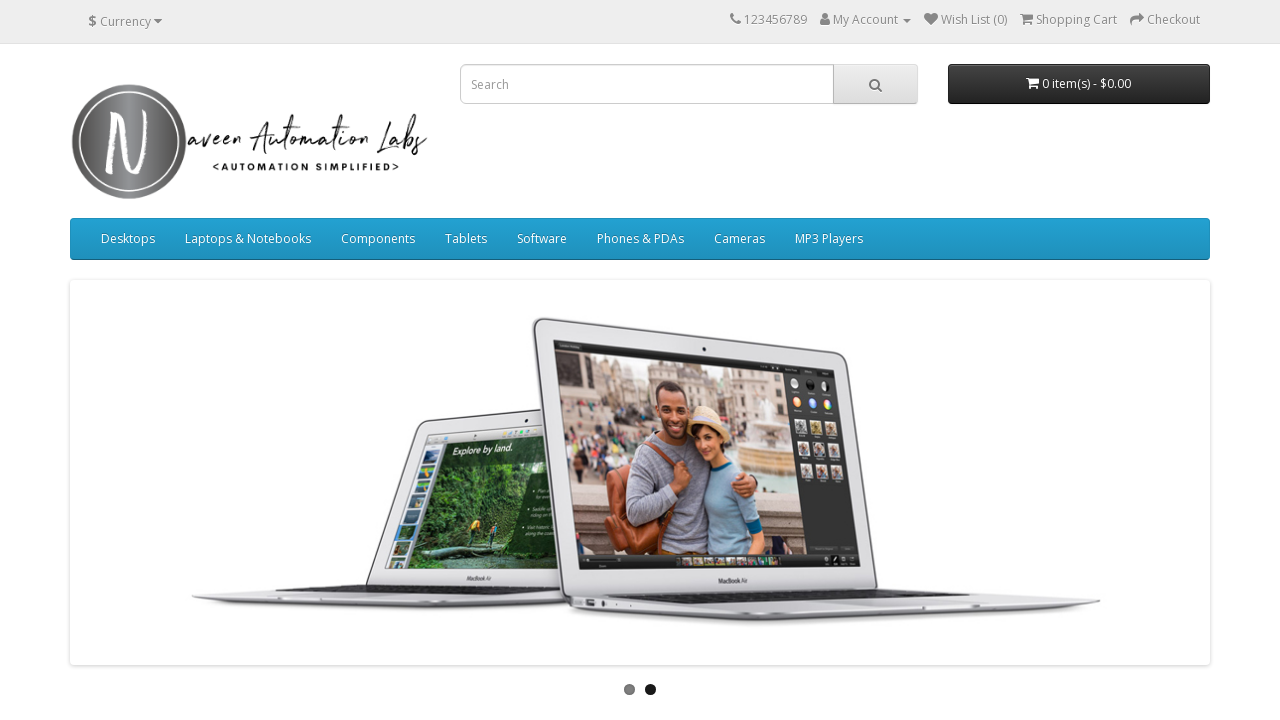

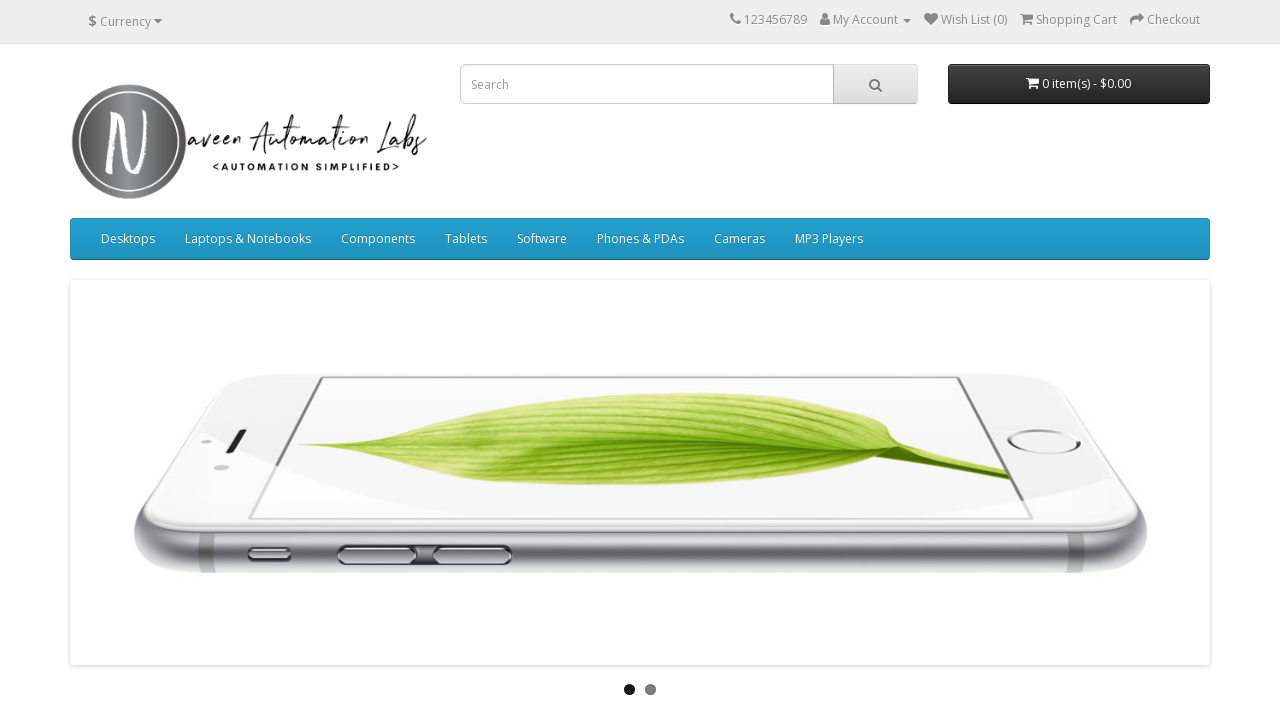